Tests file download functionality by navigating to a download page and clicking the first download link to trigger a file download

Starting URL: https://the-internet.herokuapp.com/download

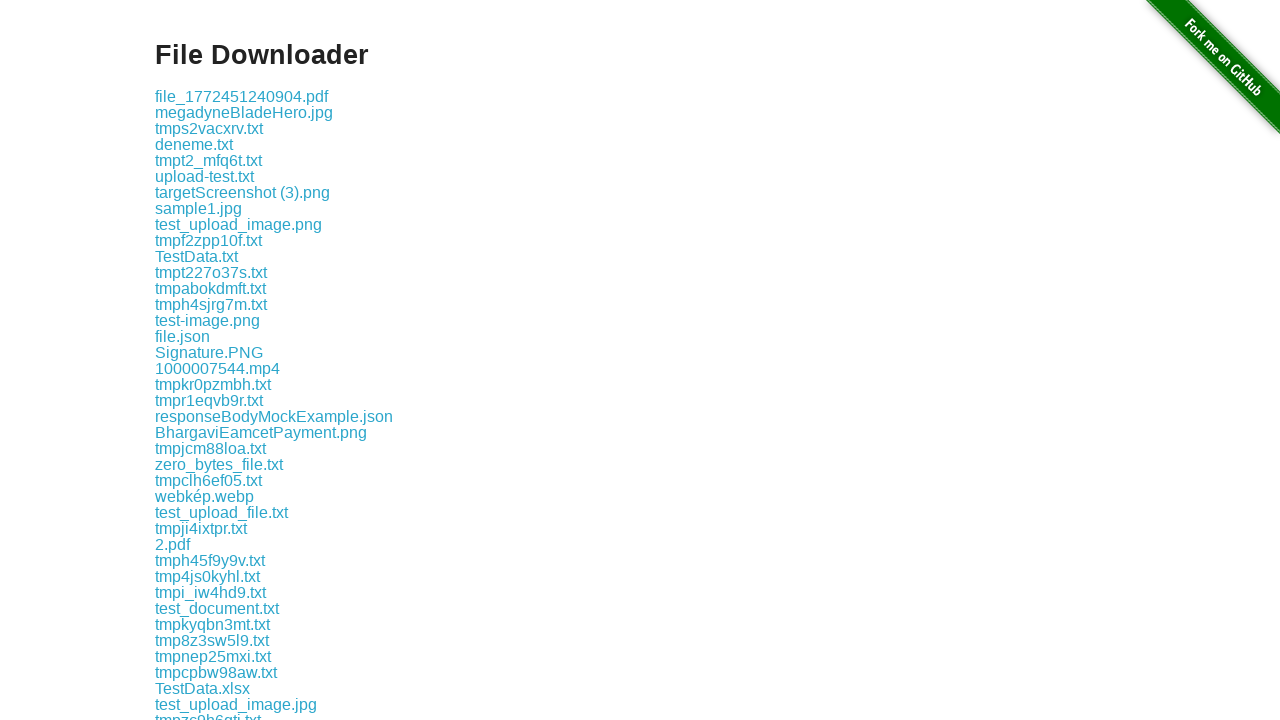

Navigated to download page
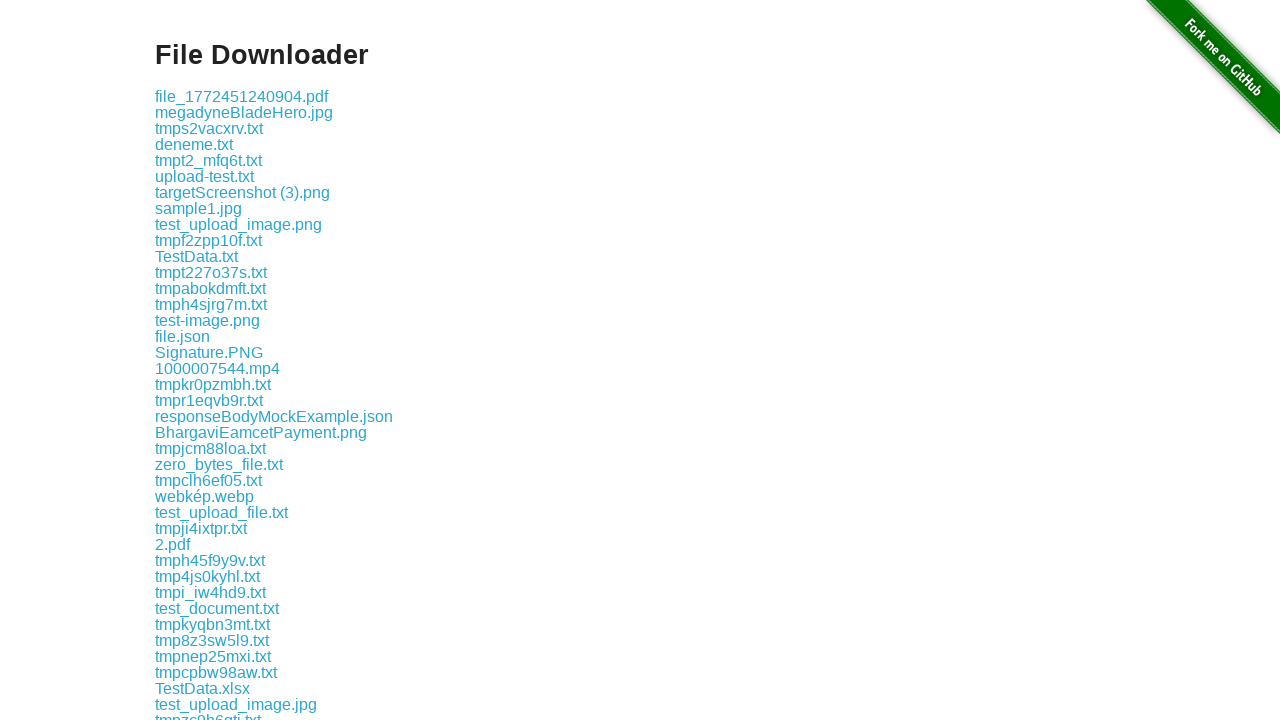

Clicked the first download link to trigger file download at (242, 96) on .example a
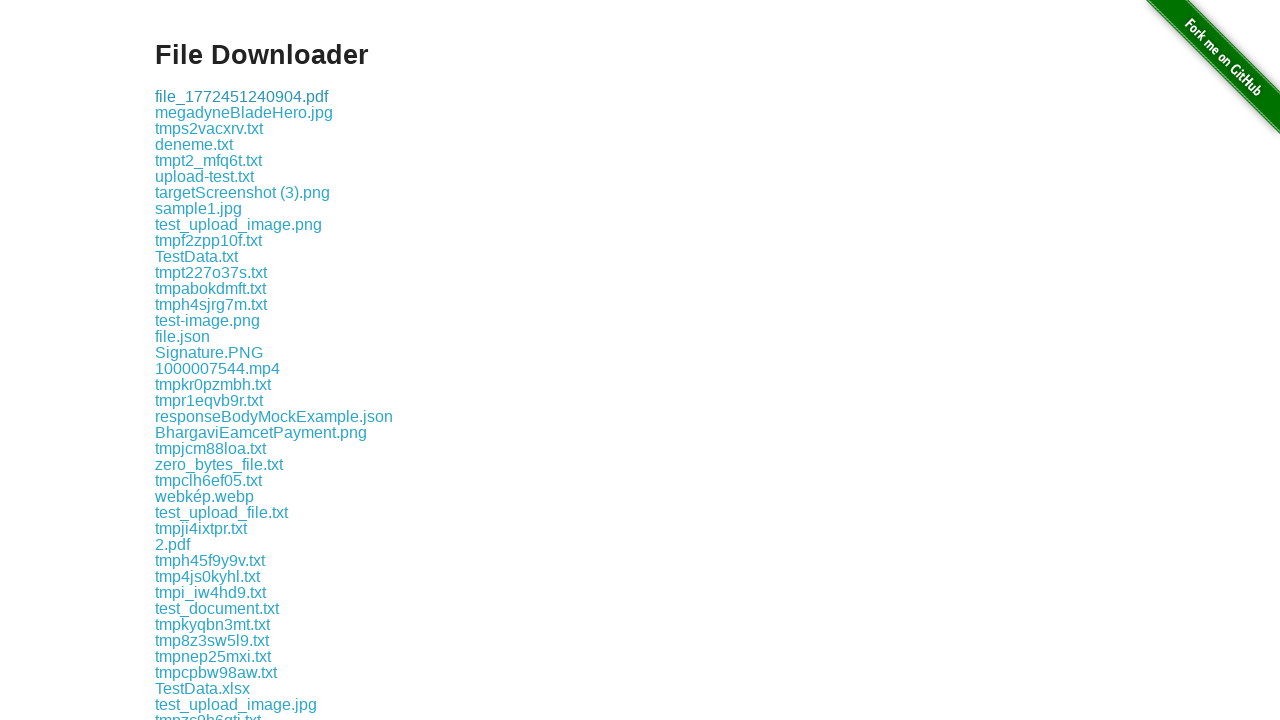

Download link confirmed to be present after download action
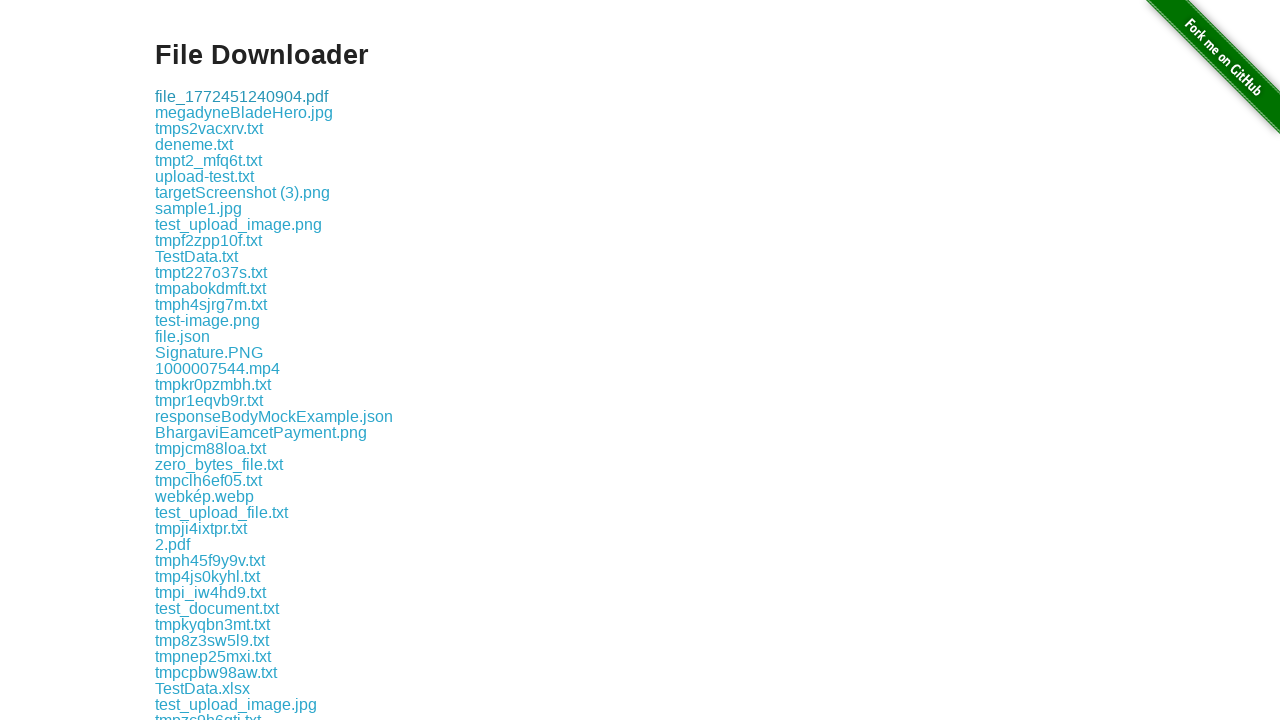

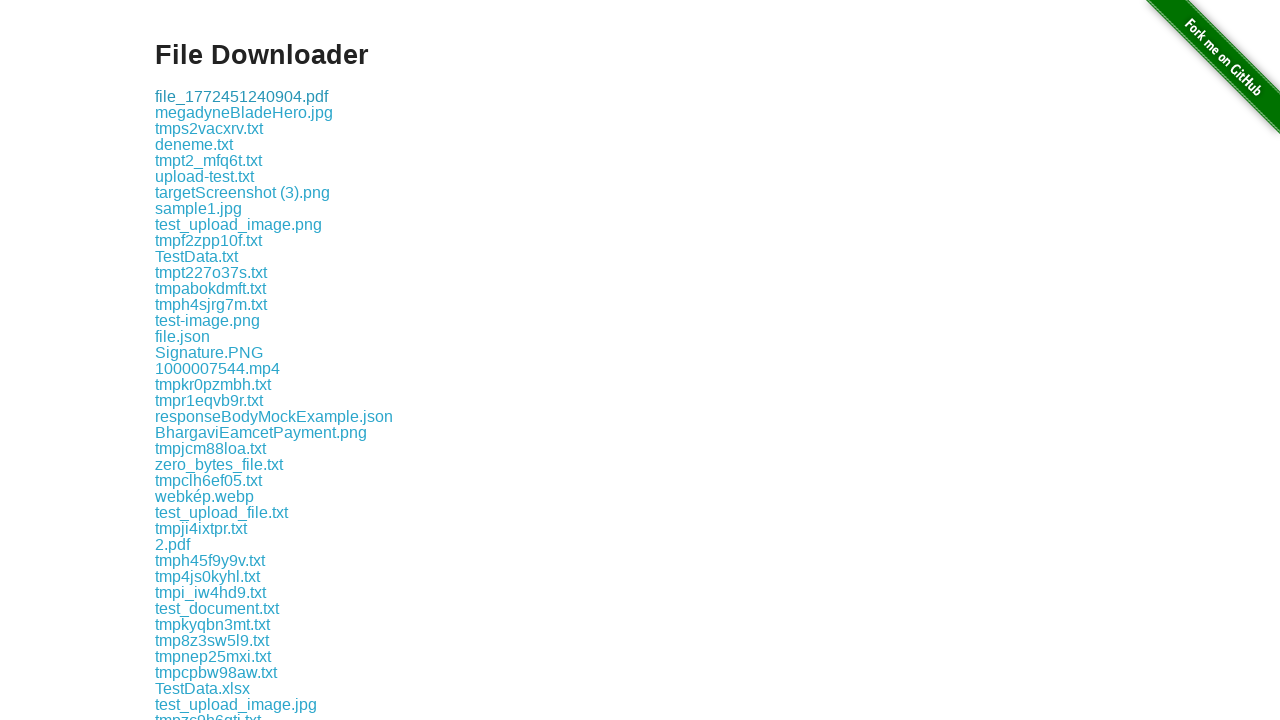